Tests dropdown selection functionality on a registration form by selecting a gender option and a state/union territory option

Starting URL: https://grotechminds.com/registeration-form/

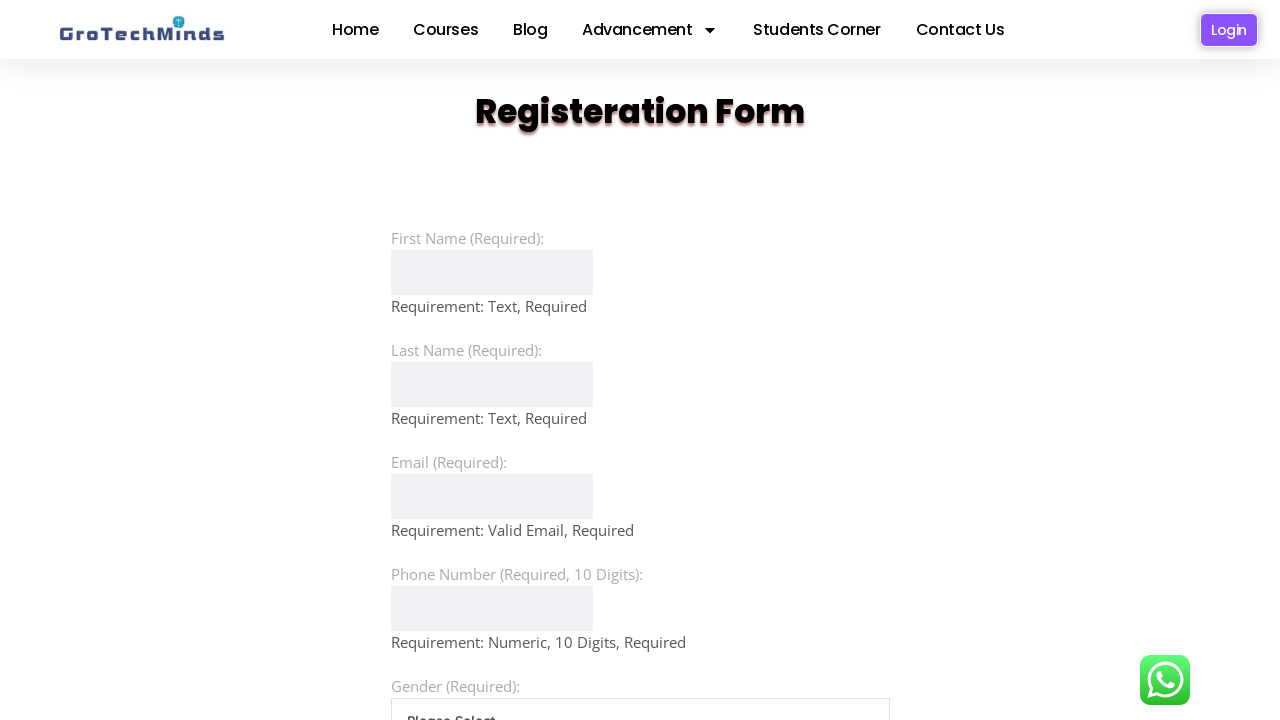

Selected 'Female' from the gender dropdown on select[name='gender']
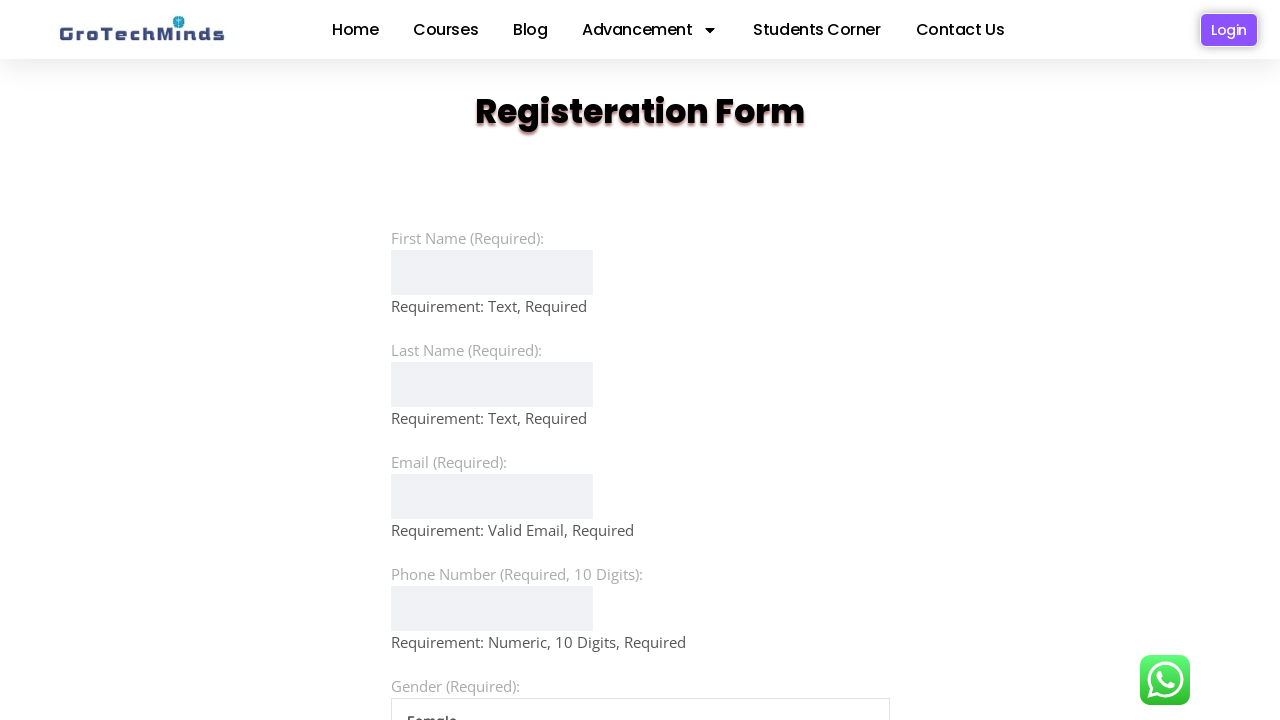

Selected the third option (index 2) from the state/union territory dropdown on select[name='state']
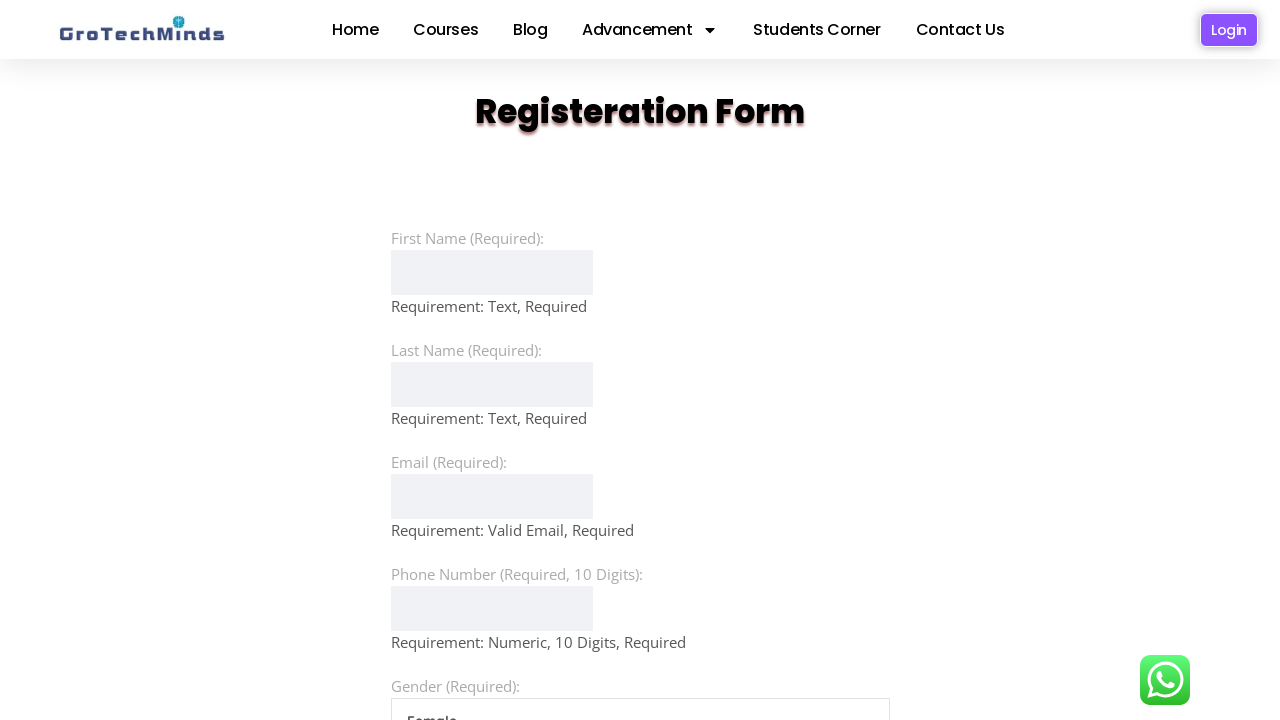

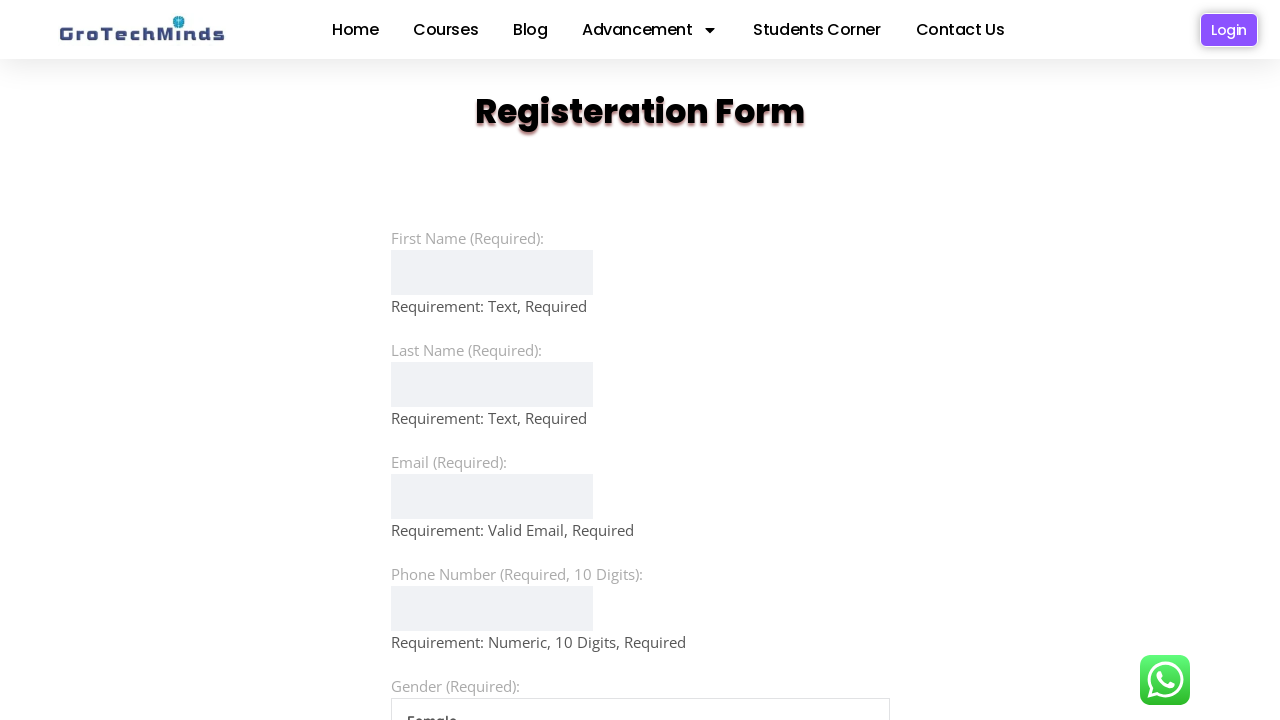